Tests a web form by finding text input fields by ID, filling them with text, and submitting the form to verify the success message

Starting URL: https://www.selenium.dev/selenium/web/web-form.html

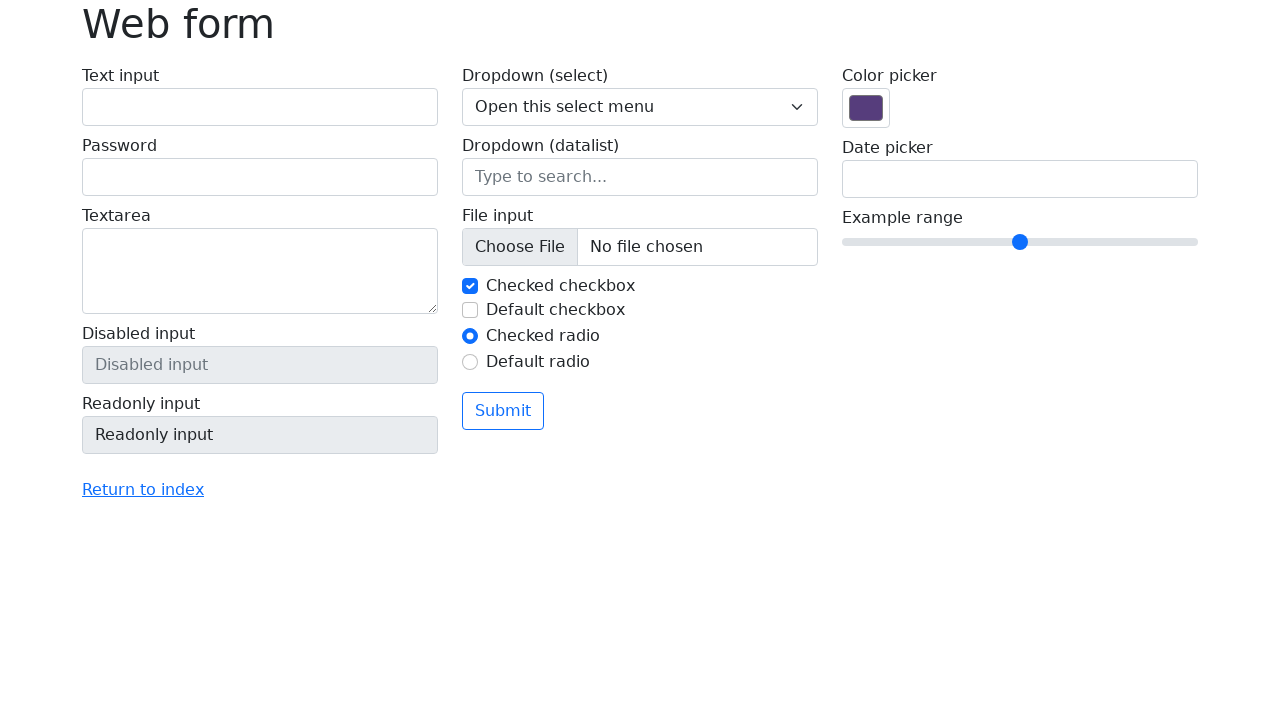

Located all text input fields by ID 'my-text-id'
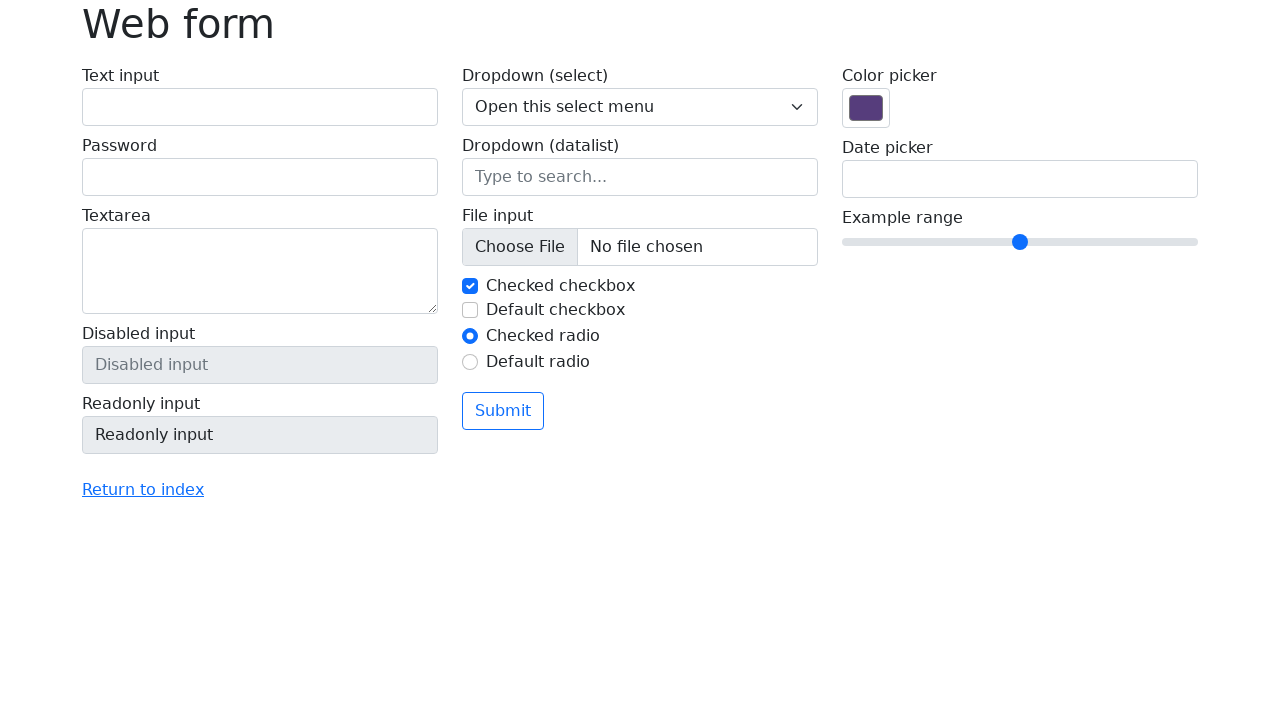

Found 1 text input field(s)
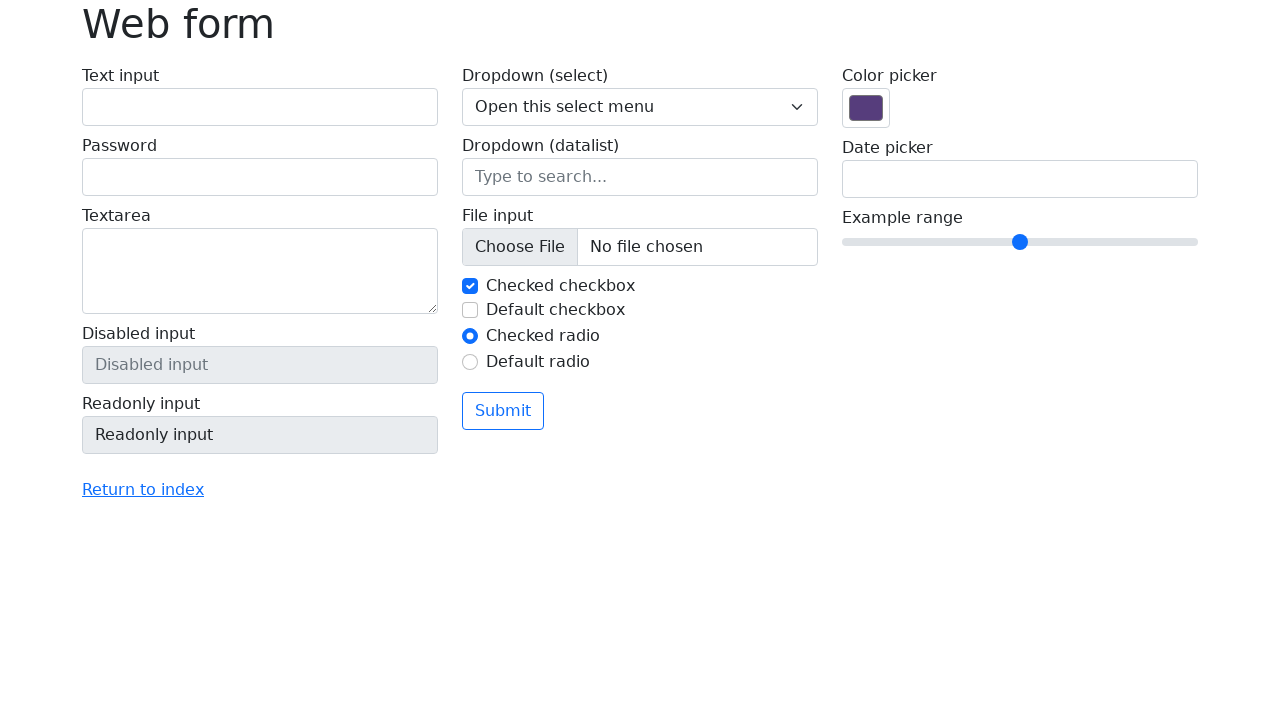

Filled text field 1 with 'Selenium' on xpath=//*[@id='my-text-id'] >> nth=0
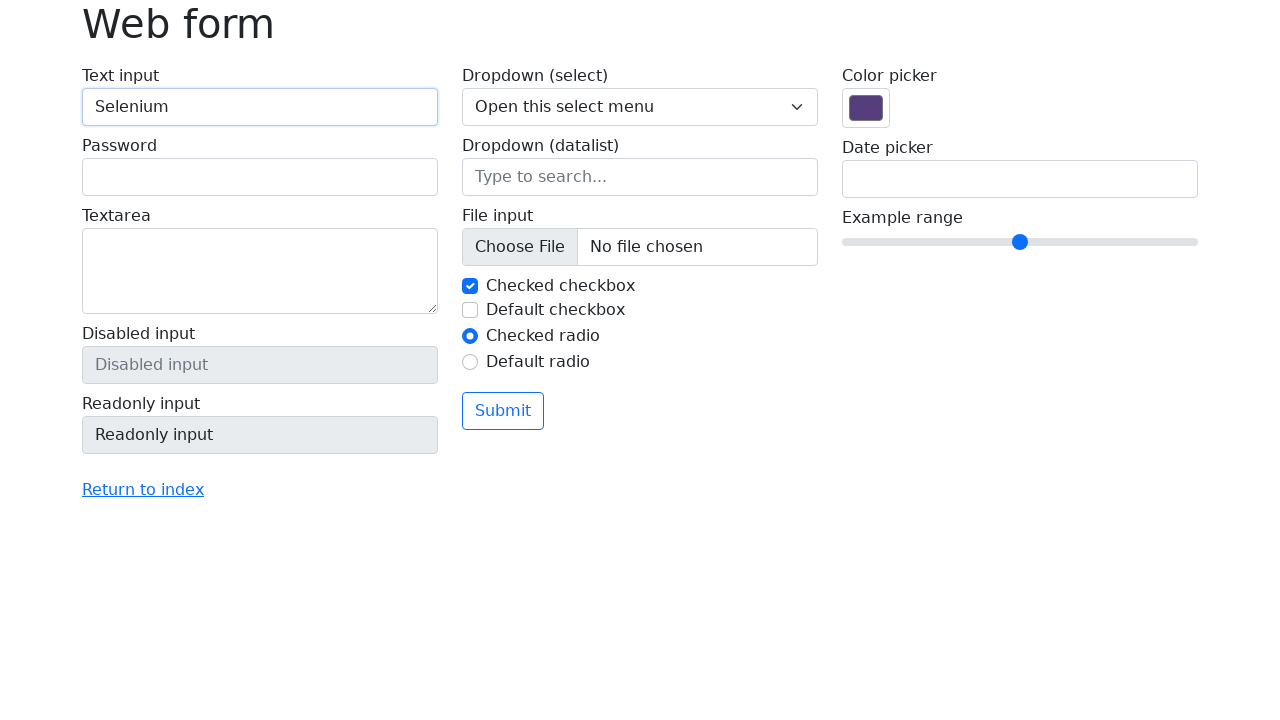

Clicked the submit button at (503, 411) on xpath=//button
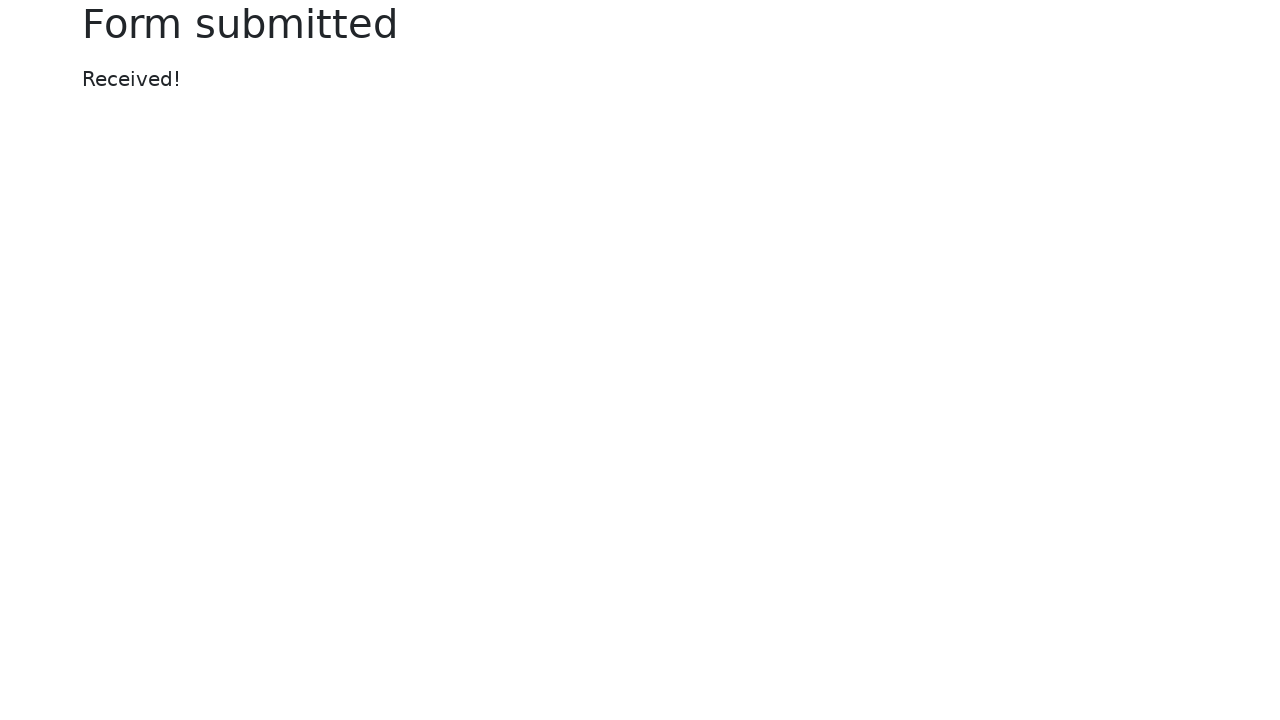

Success message element became visible
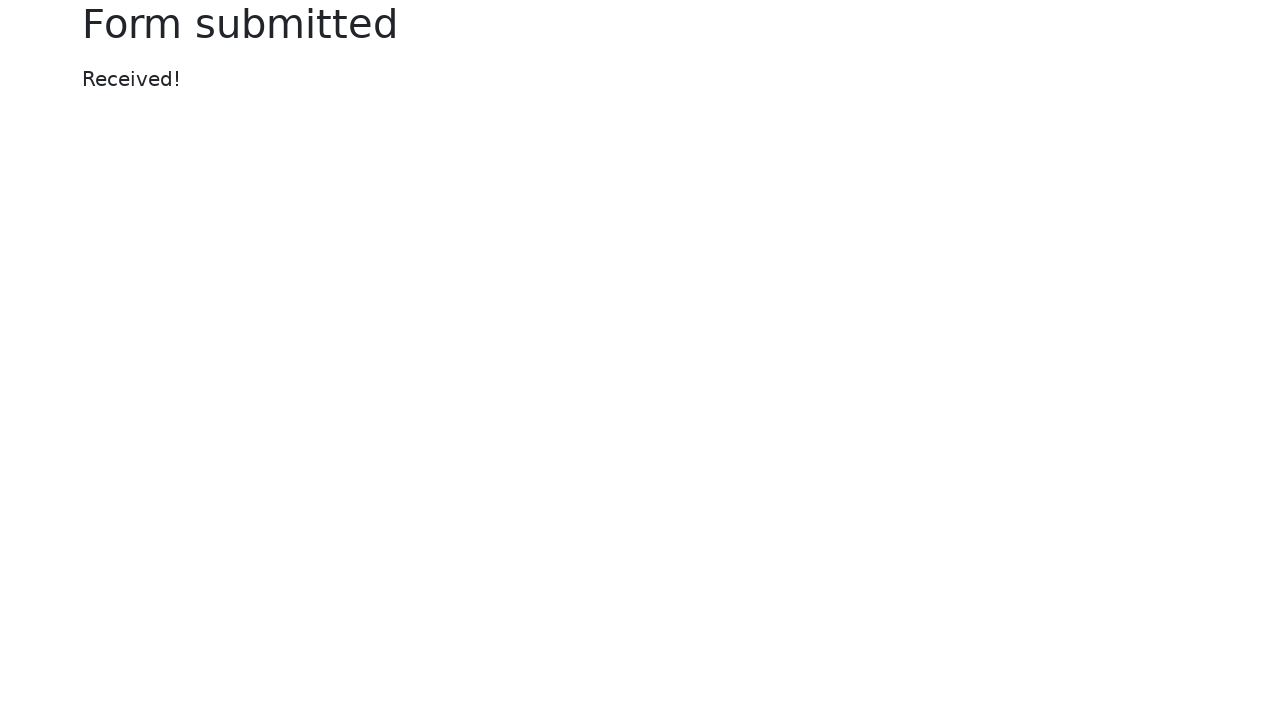

Verified success message displays 'Received!'
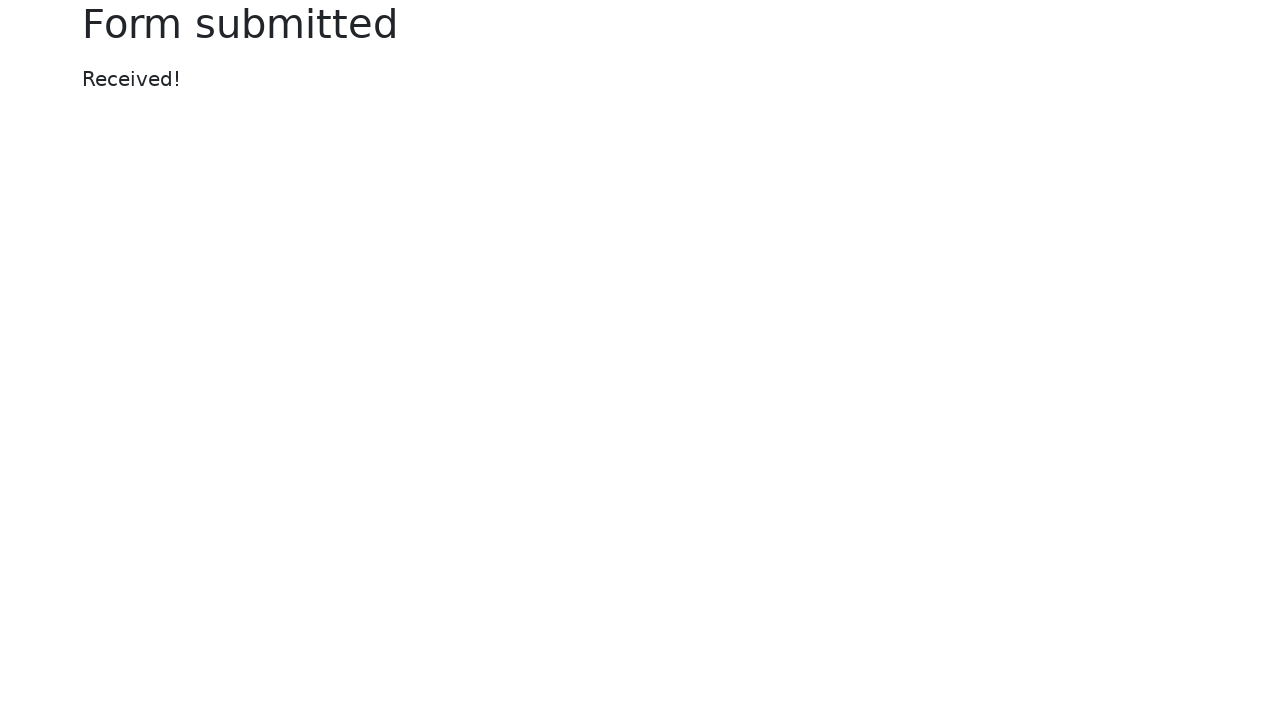

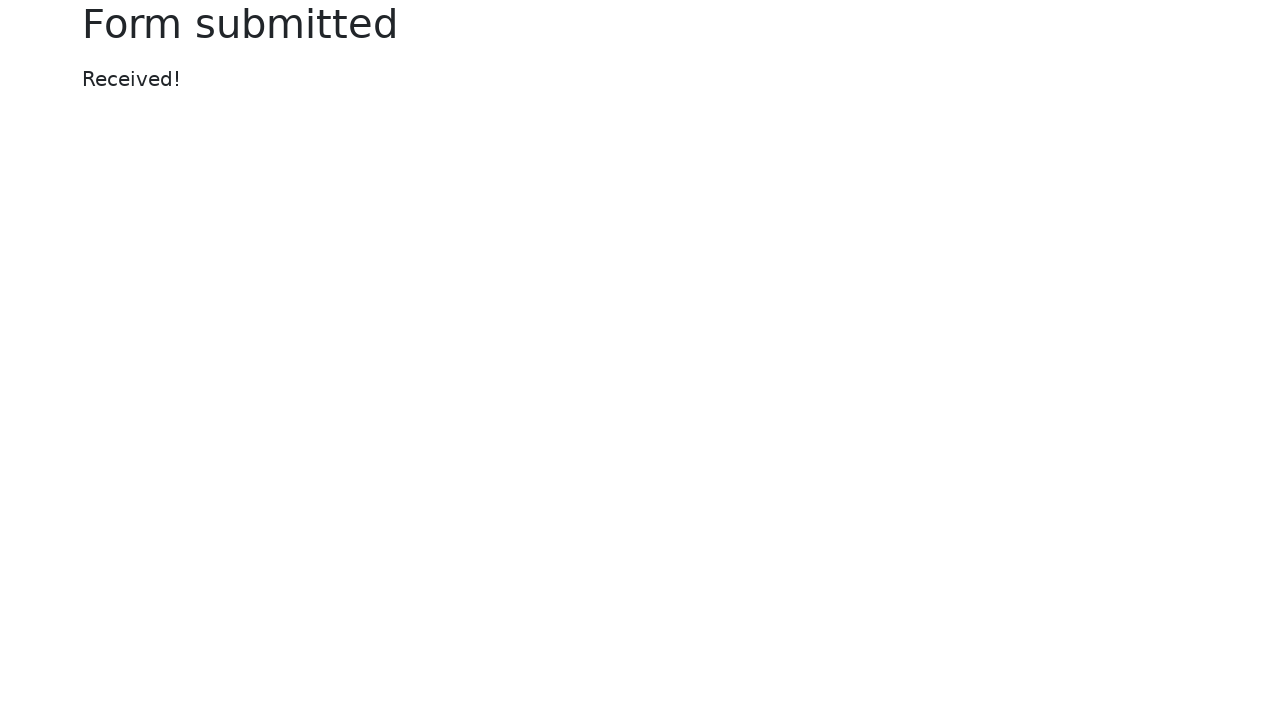